Verifies that the History Bulk page displays three input location methods: By location, By coordinates, and Import

Starting URL: https://home.openweathermap.org/marketplace

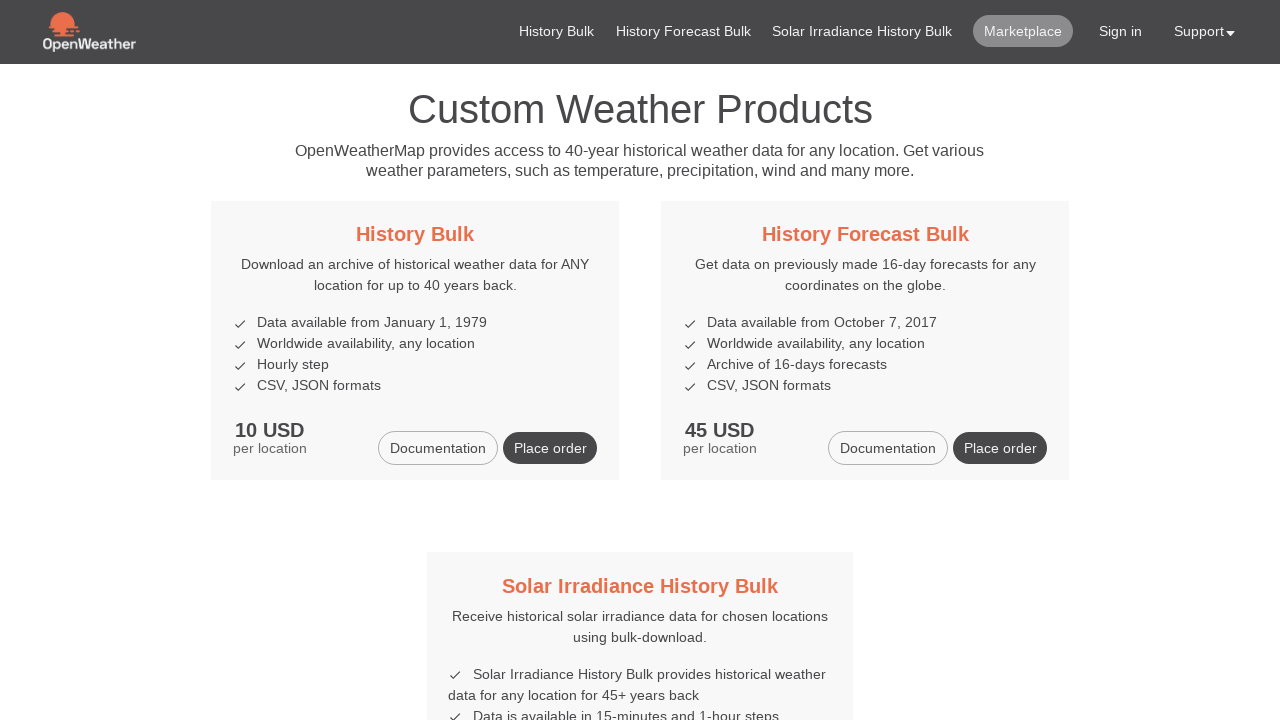

Clicked on History Bulk link at (415, 234) on xpath=//h5/a[contains(text(), 'History Bulk')]
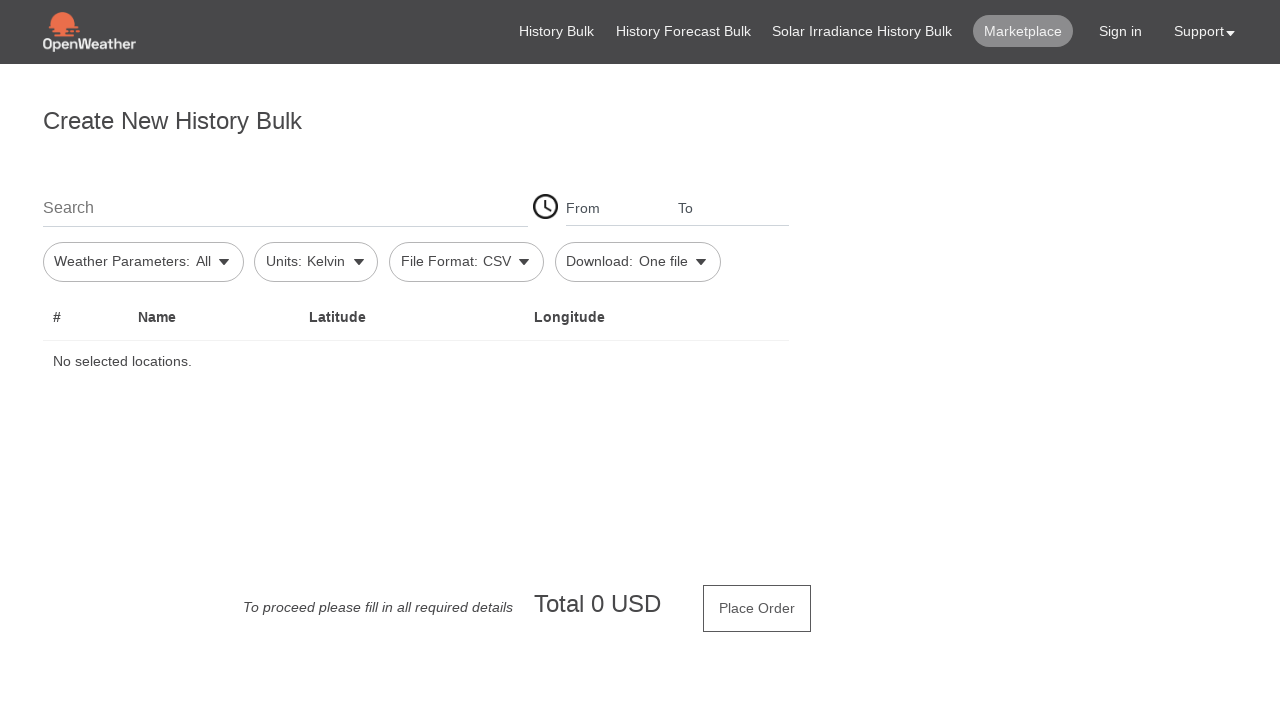

Clicked on search location input field at (285, 207) on #firstSearch
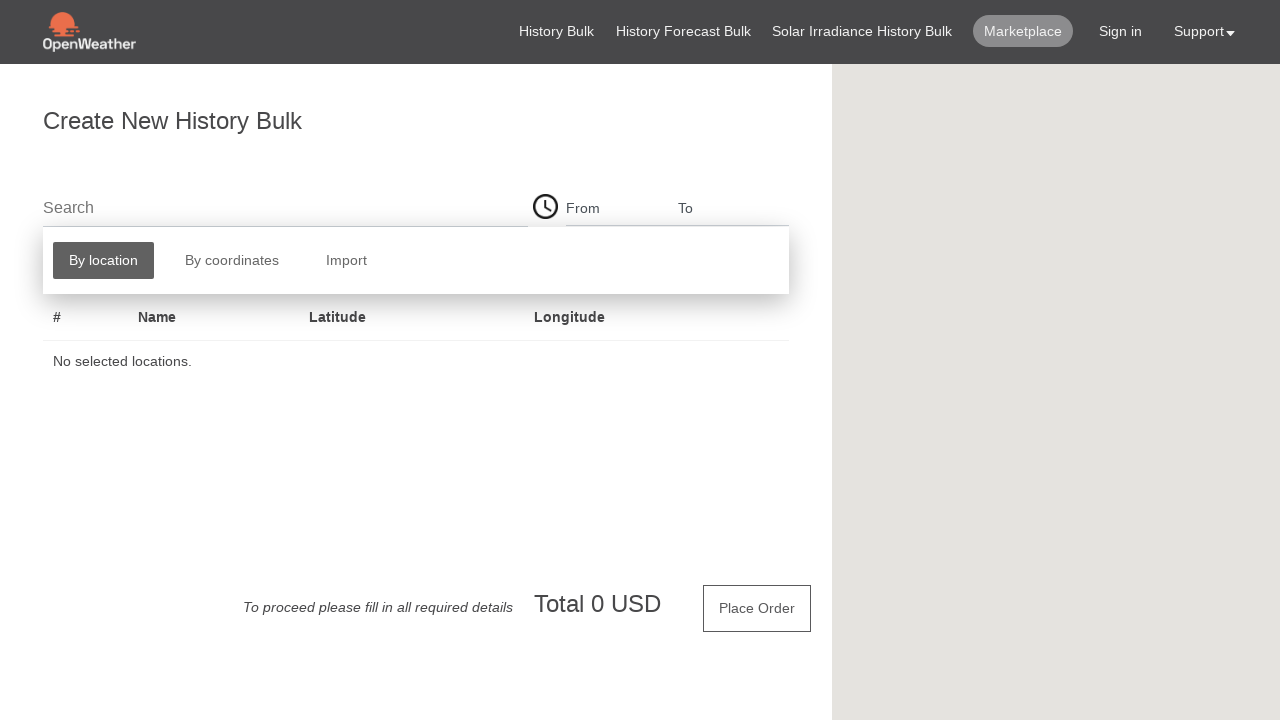

Search methods buttons appeared and became visible
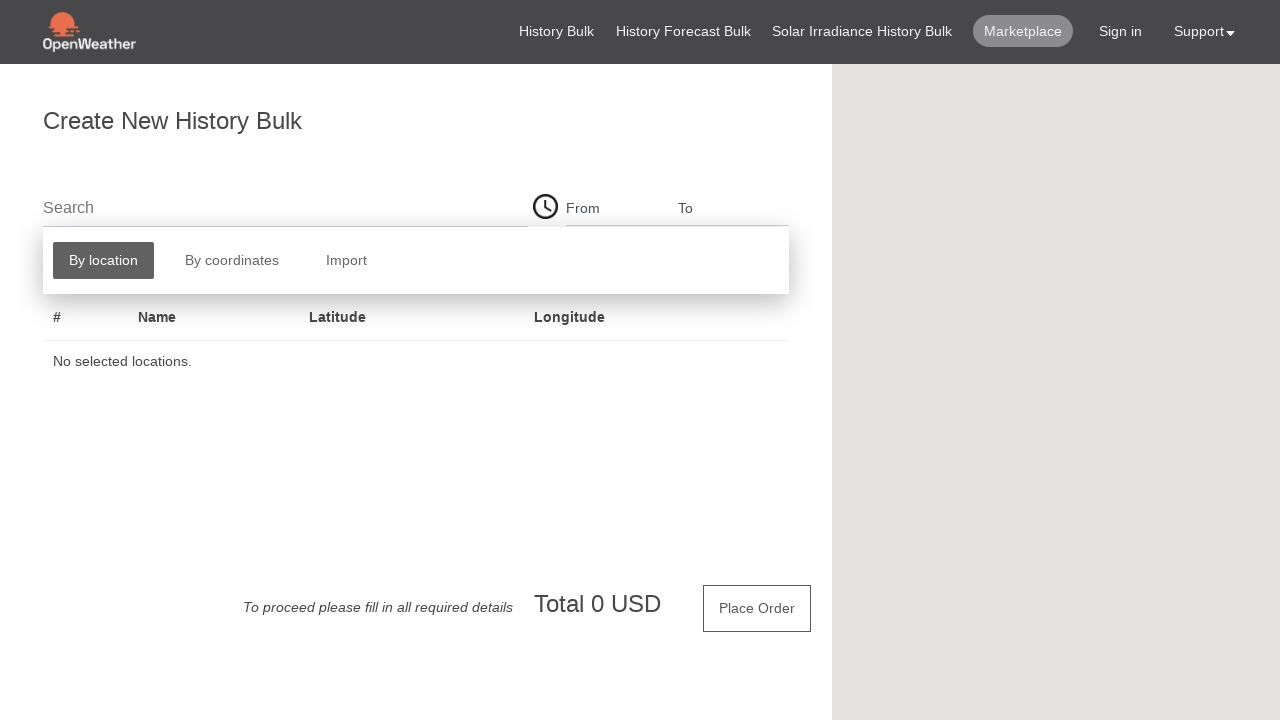

Verified three input location methods are displayed: By location, By coordinates, and Import
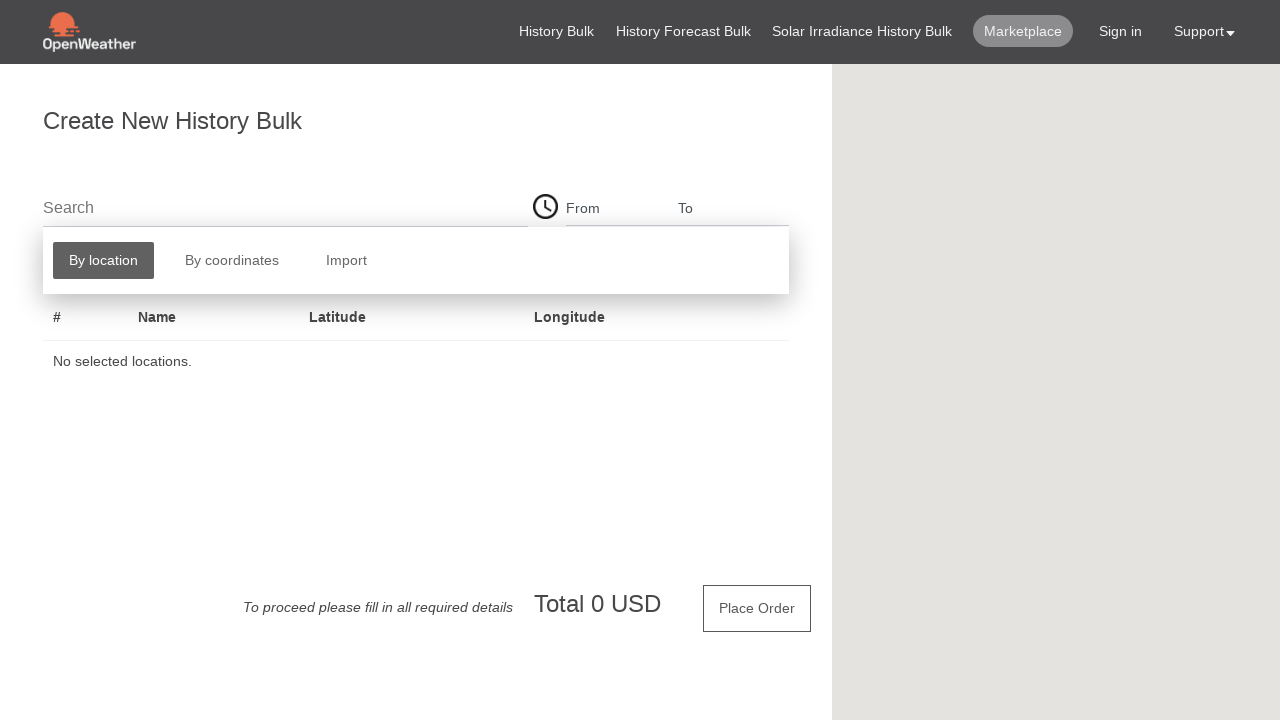

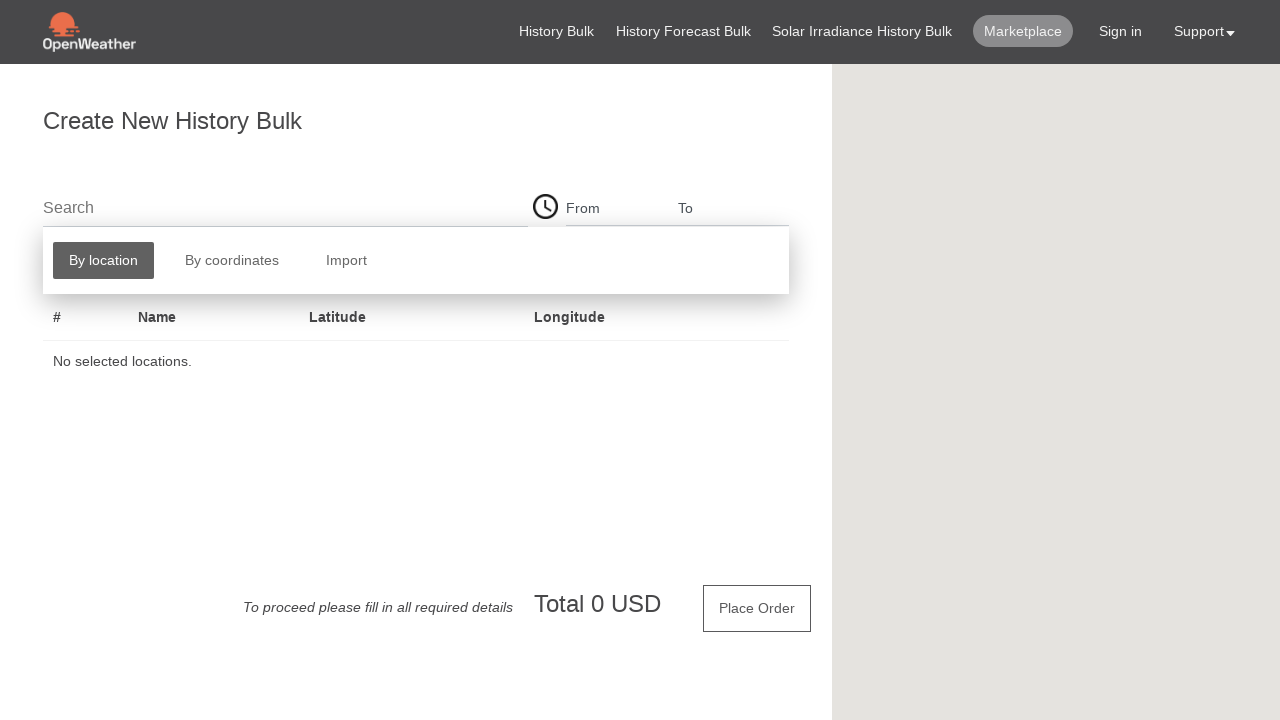